Tests registration form when email and confirmation email don't match and verifies error message

Starting URL: https://alada.vn/tai-khoan/dang-ky.html

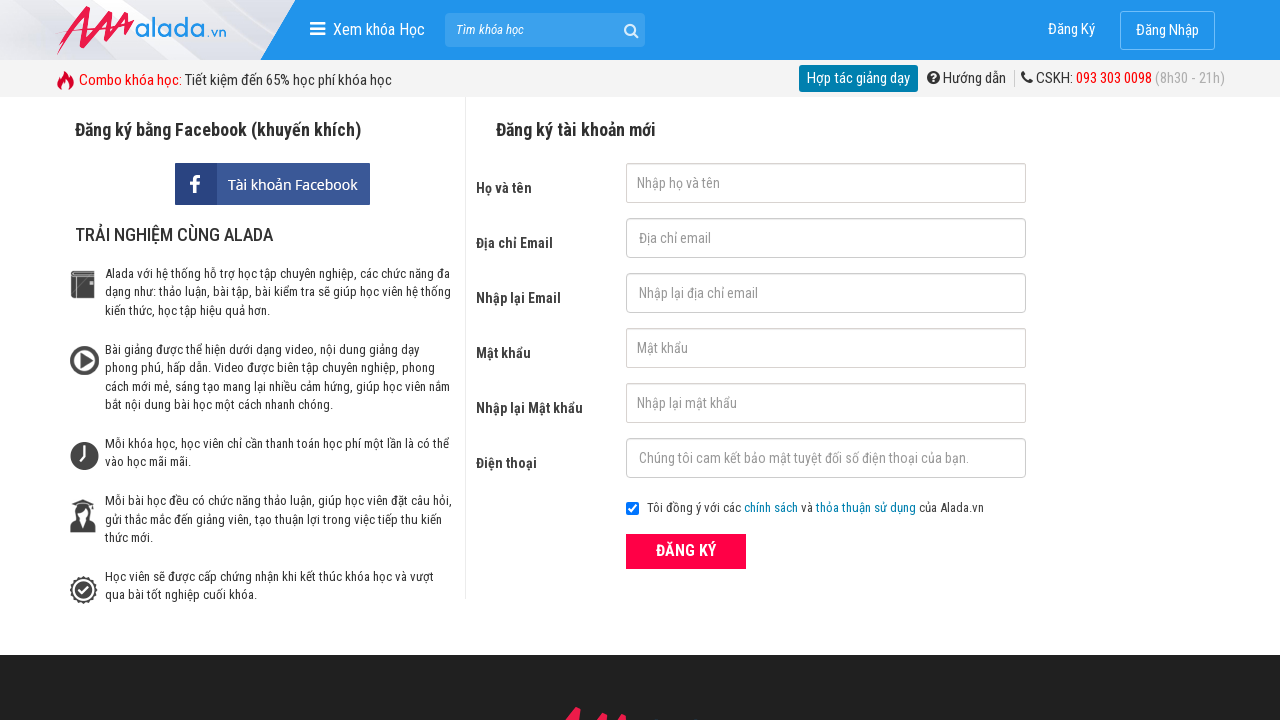

Filled first name field with 'Joe Biden' on #txtFirstname
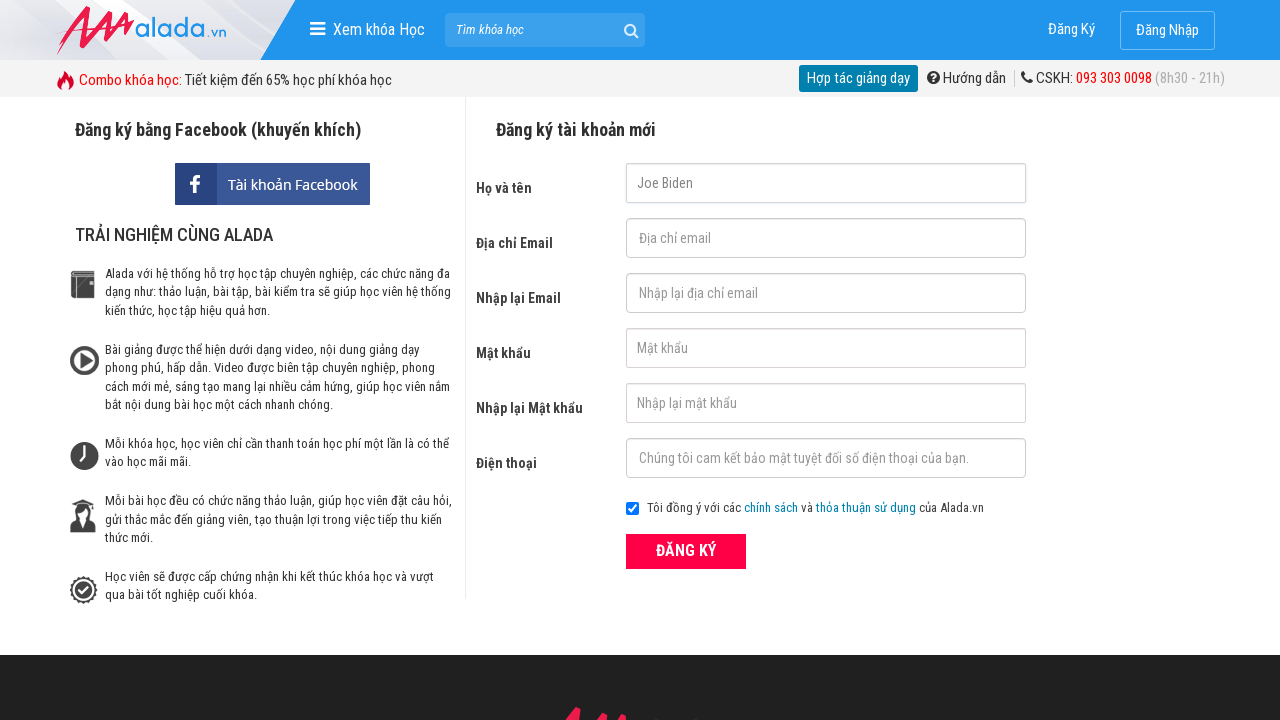

Filled email field with 'JonBiden123@gmail.com' on #txtEmail
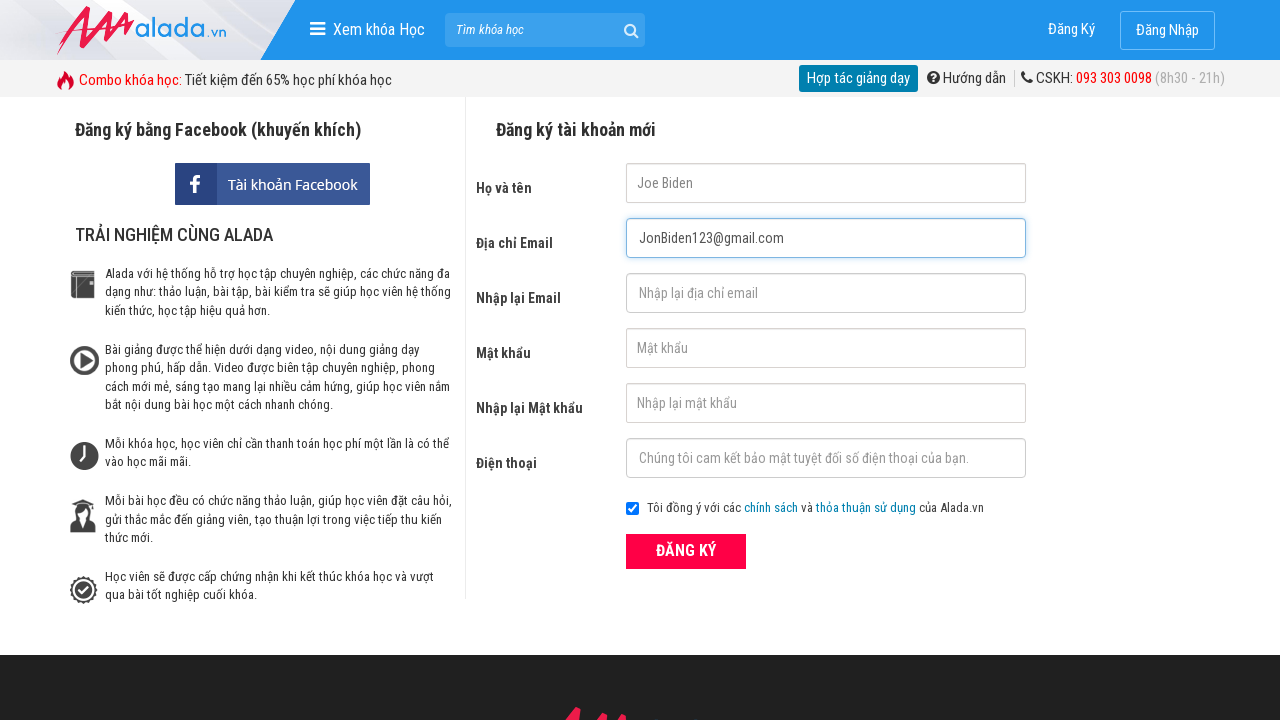

Filled confirmation email field with mismatched email 'JonBiden@gmail.com' on #txtCEmail
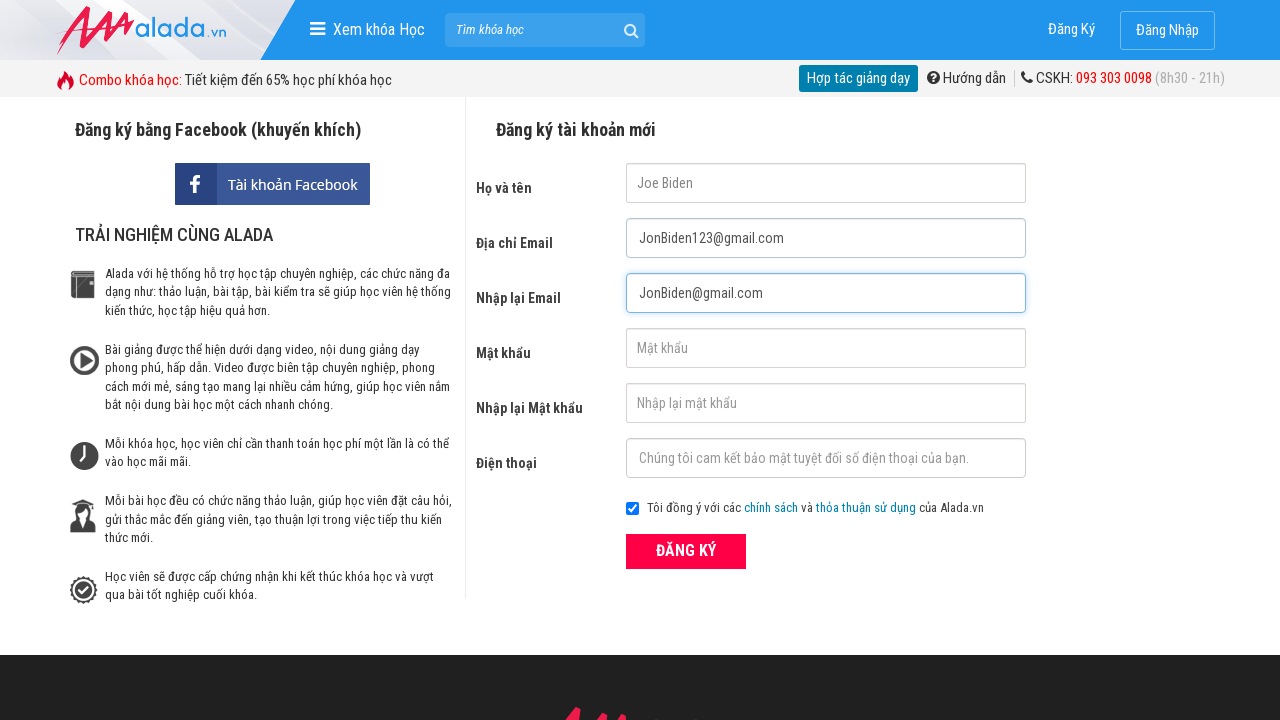

Filled password field with '123456' on #txtPassword
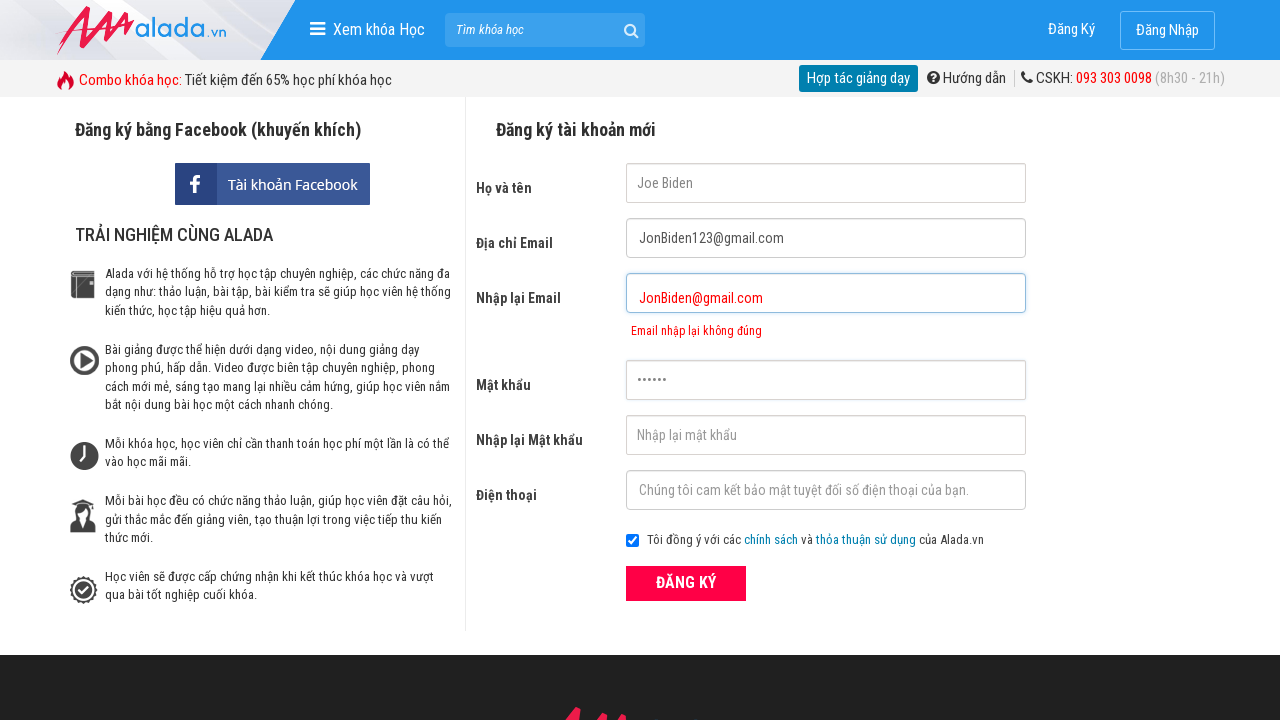

Filled confirm password field with '123456' on #txtCPassword
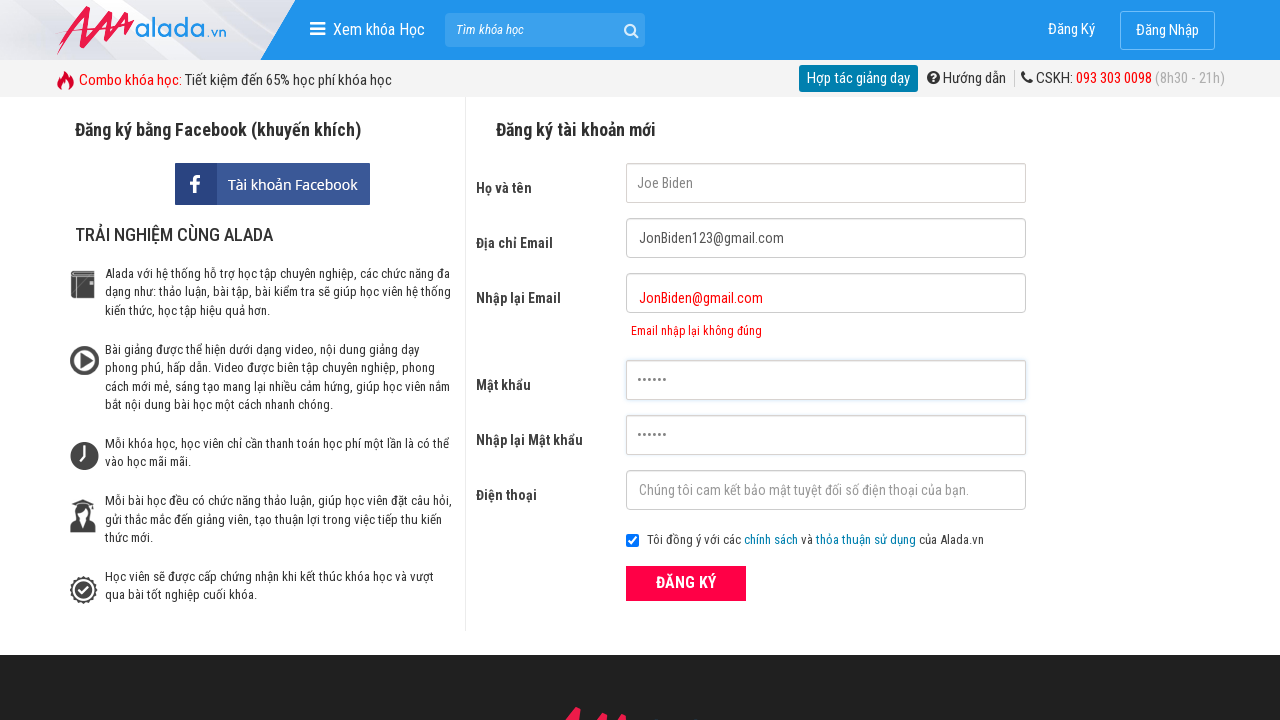

Filled phone number field with '0987654321' on #txtPhone
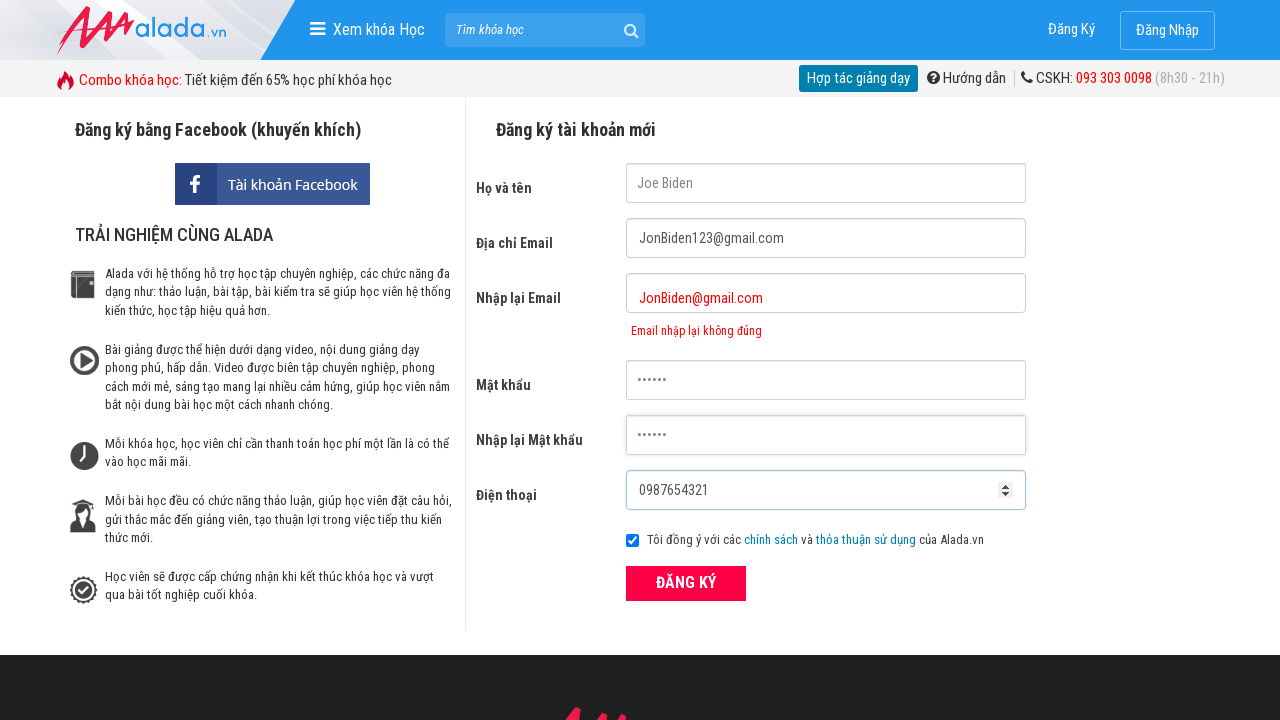

Clicked ĐĂNG KÝ (Register) submit button at (686, 583) on xpath=//button[text()='ĐĂNG KÝ' and @type = 'submit']
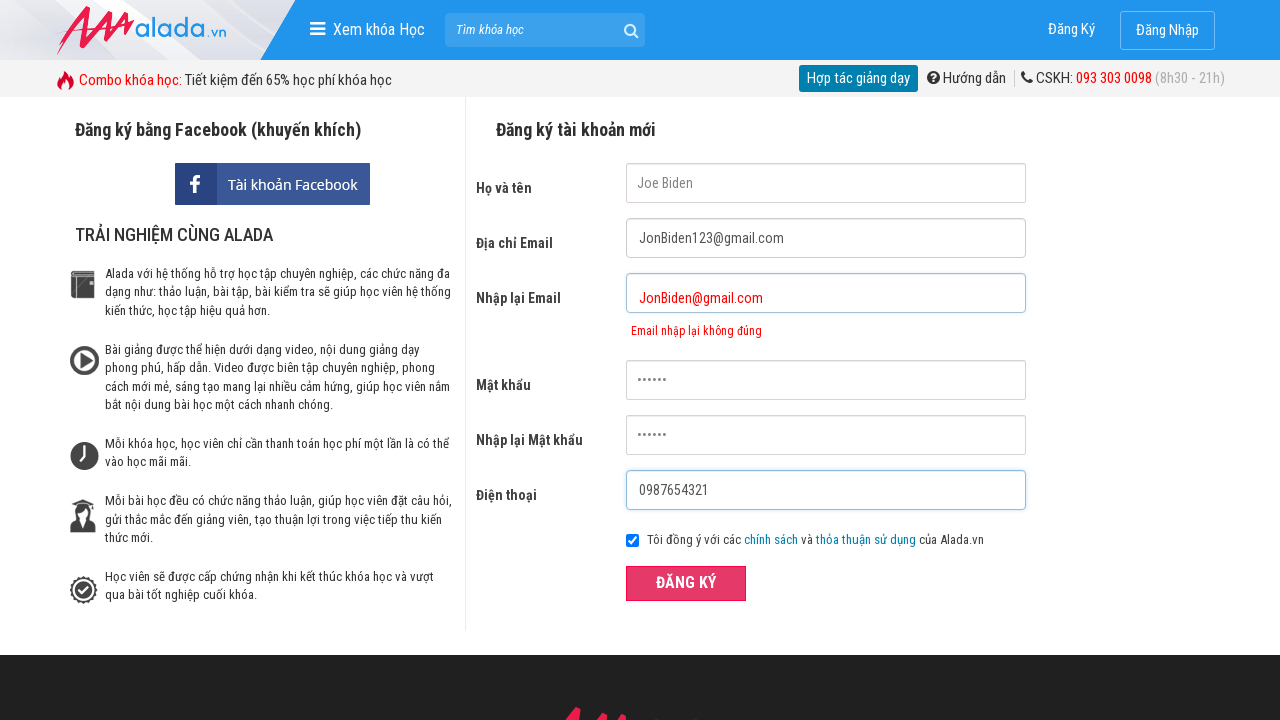

Confirmation email error message appeared, verifying email mismatch validation
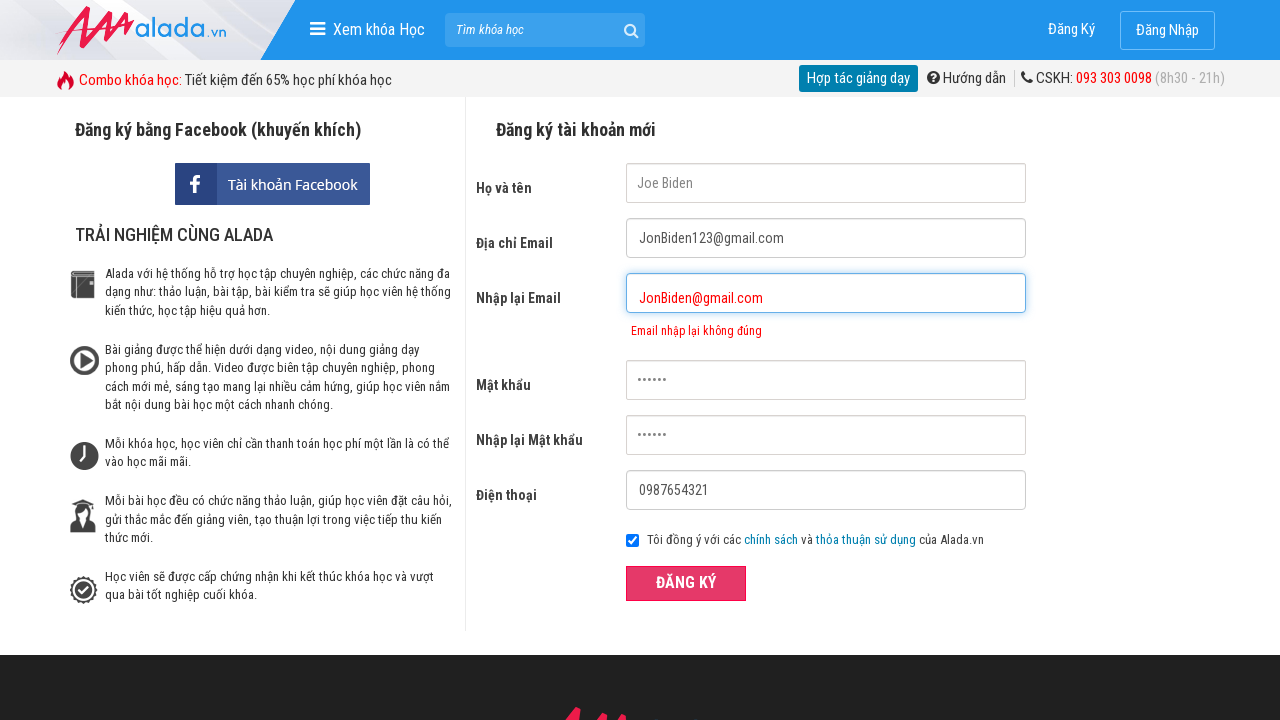

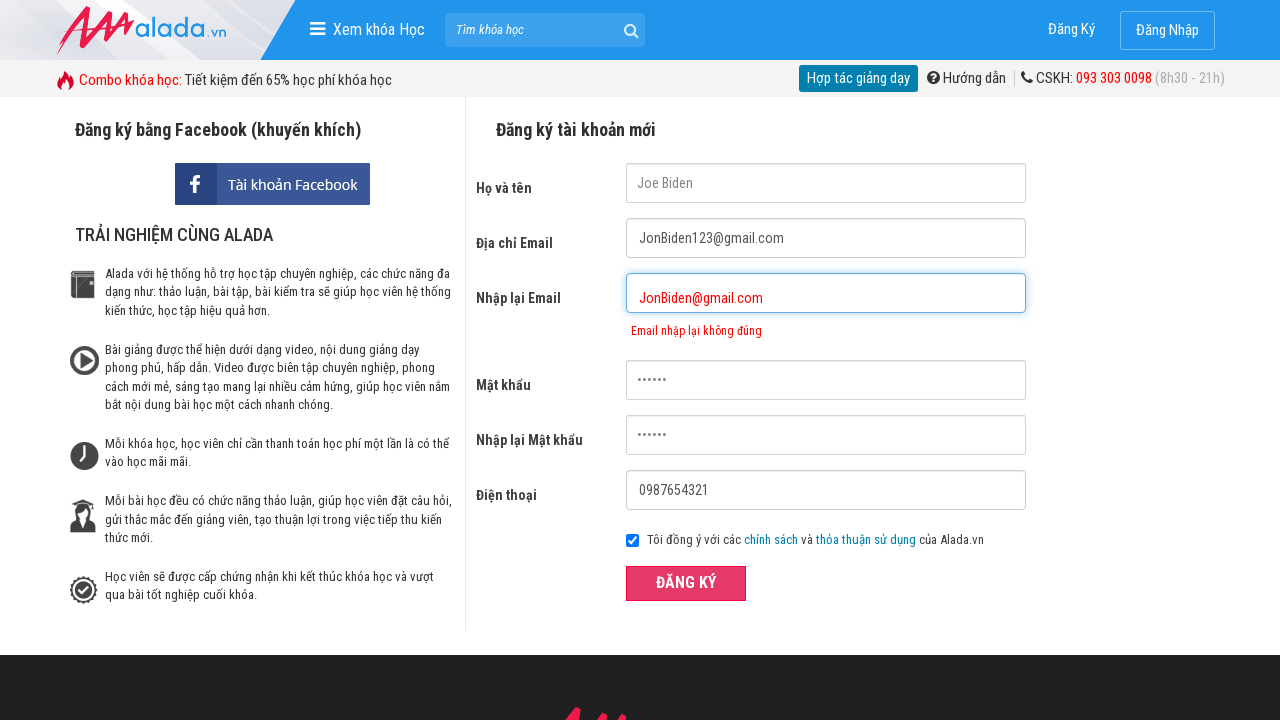